Tests dropdown selection functionality on the Sauce Labs demo request page by selecting an interest option from a dropdown menu

Starting URL: https://saucelabs.com/request-demo

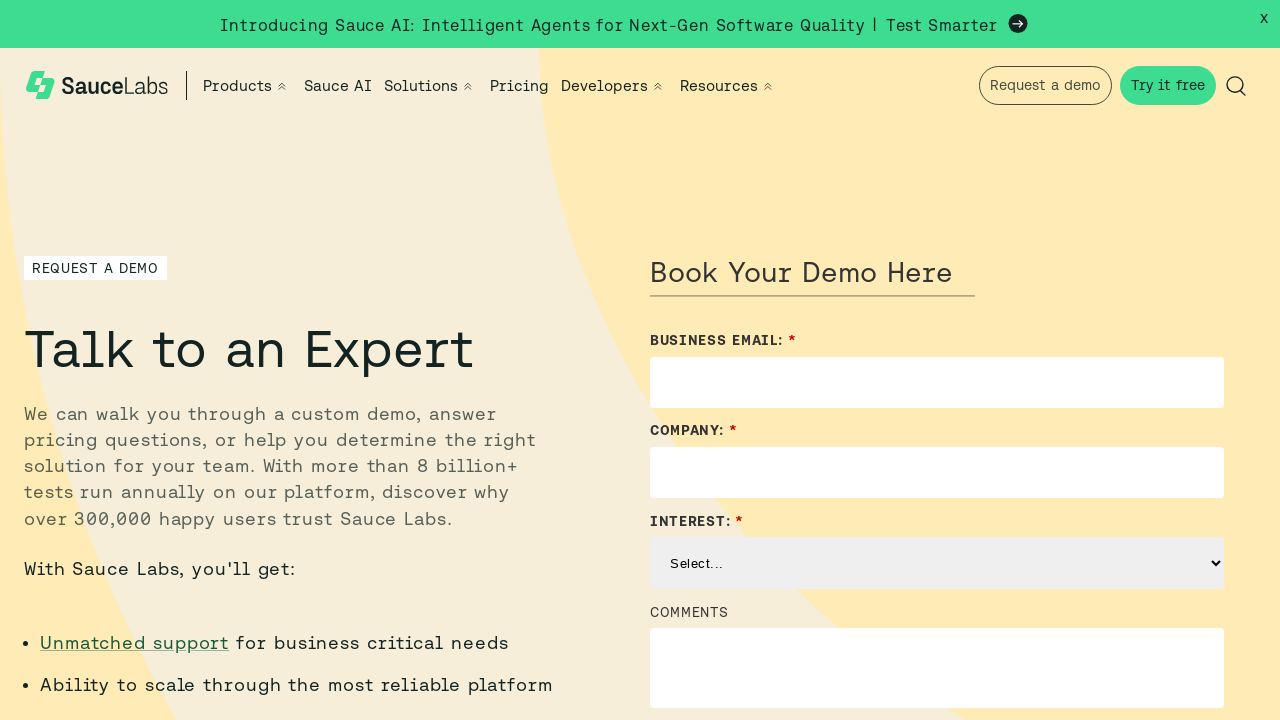

Selected 'Scalable Test Automation' from the Interest dropdown on select#Solution_Interest__c
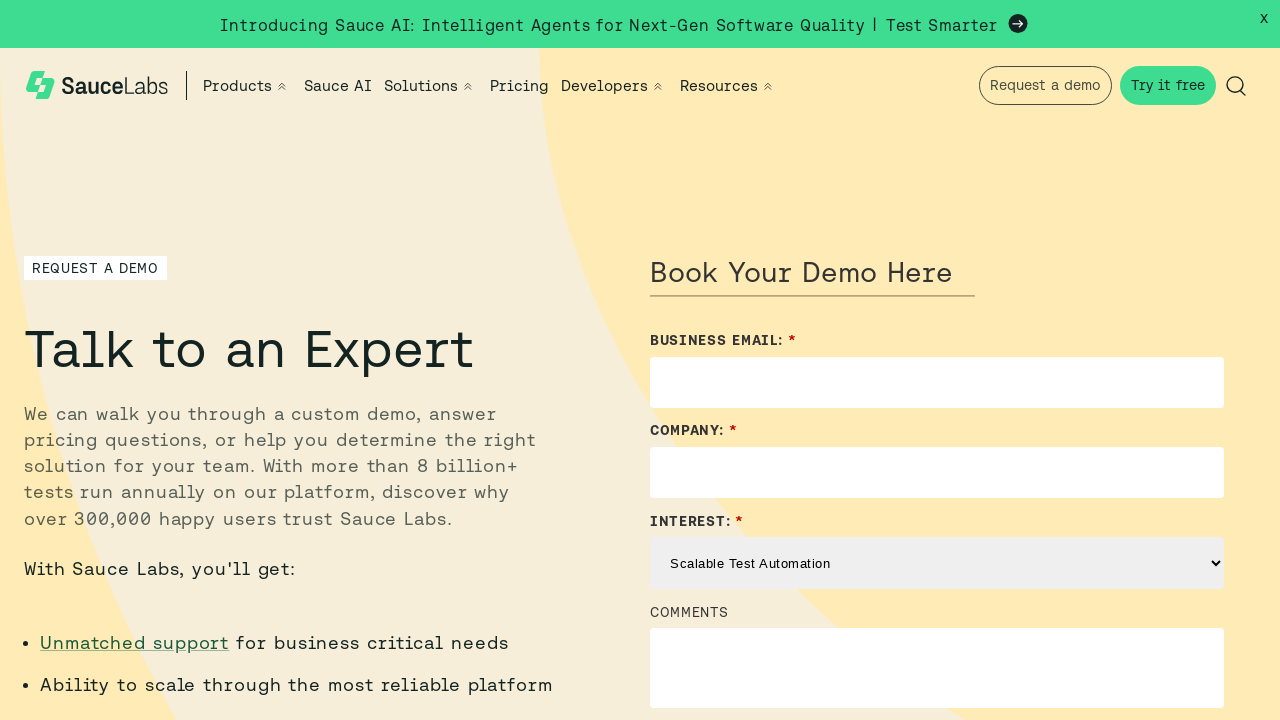

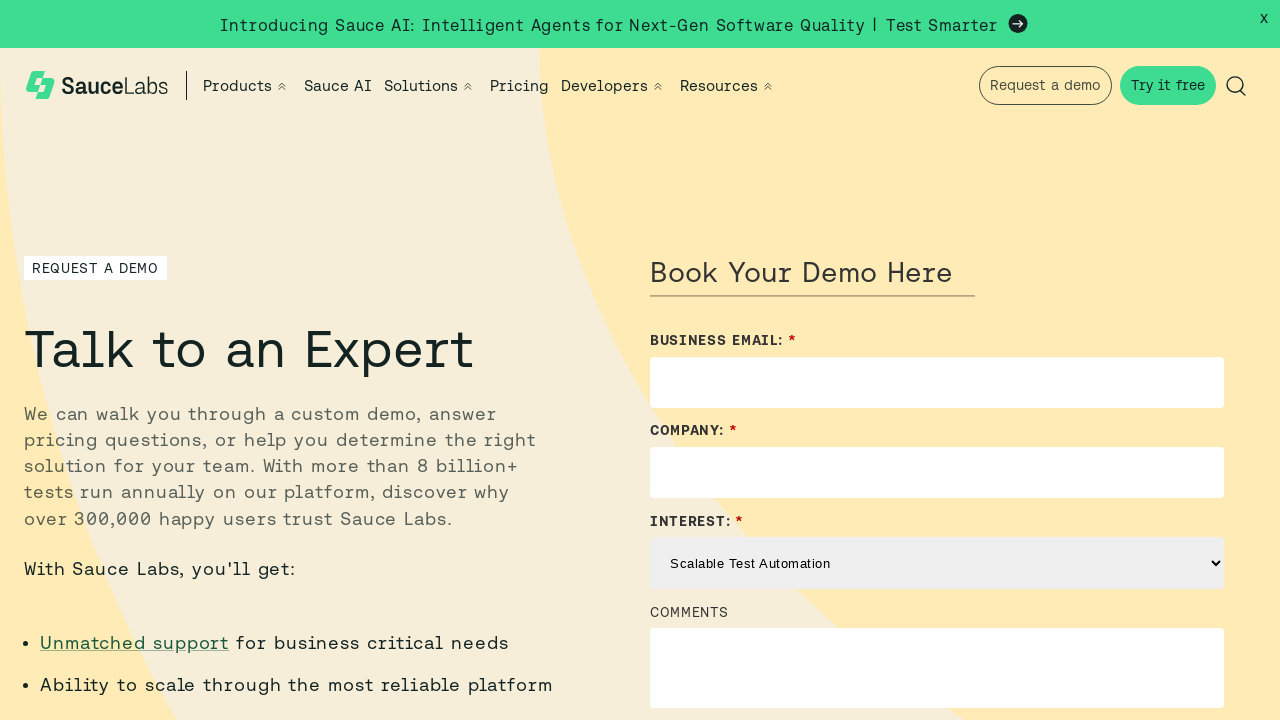